Tests that the currently applied filter is highlighted

Starting URL: https://demo.playwright.dev/todomvc

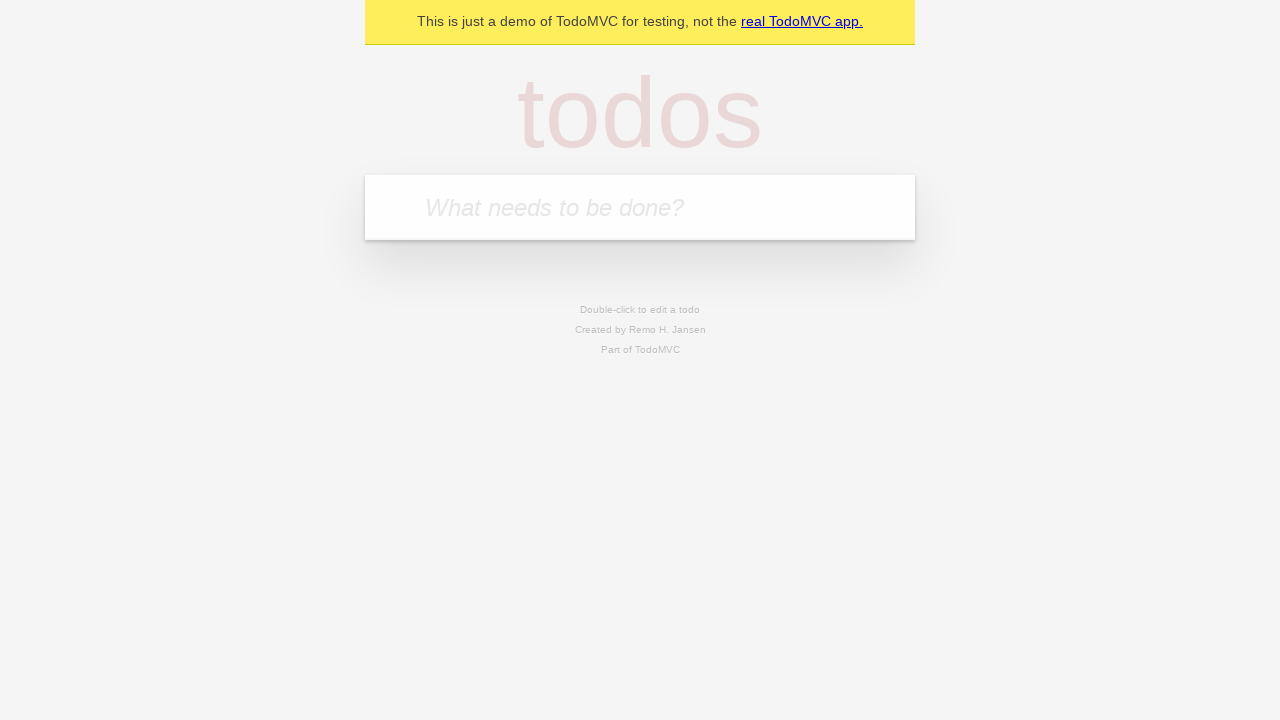

Filled new todo input with 'buy some cheese' on .new-todo
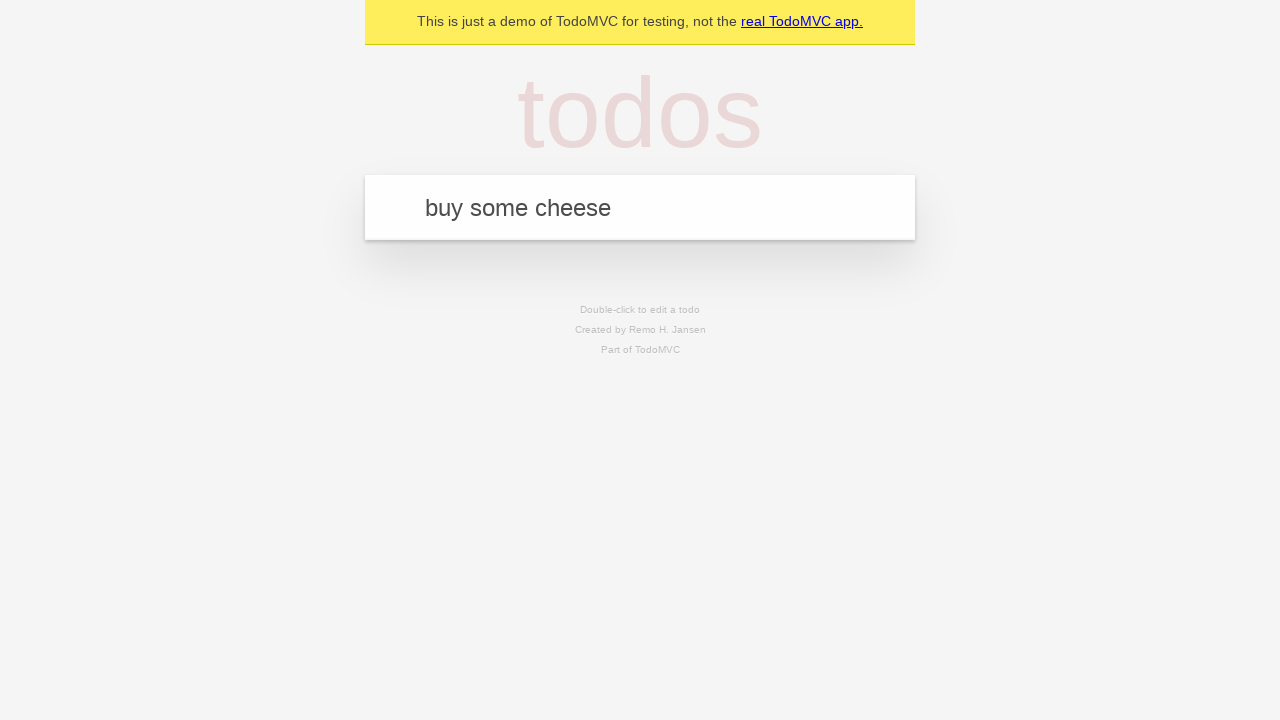

Pressed Enter to add first todo on .new-todo
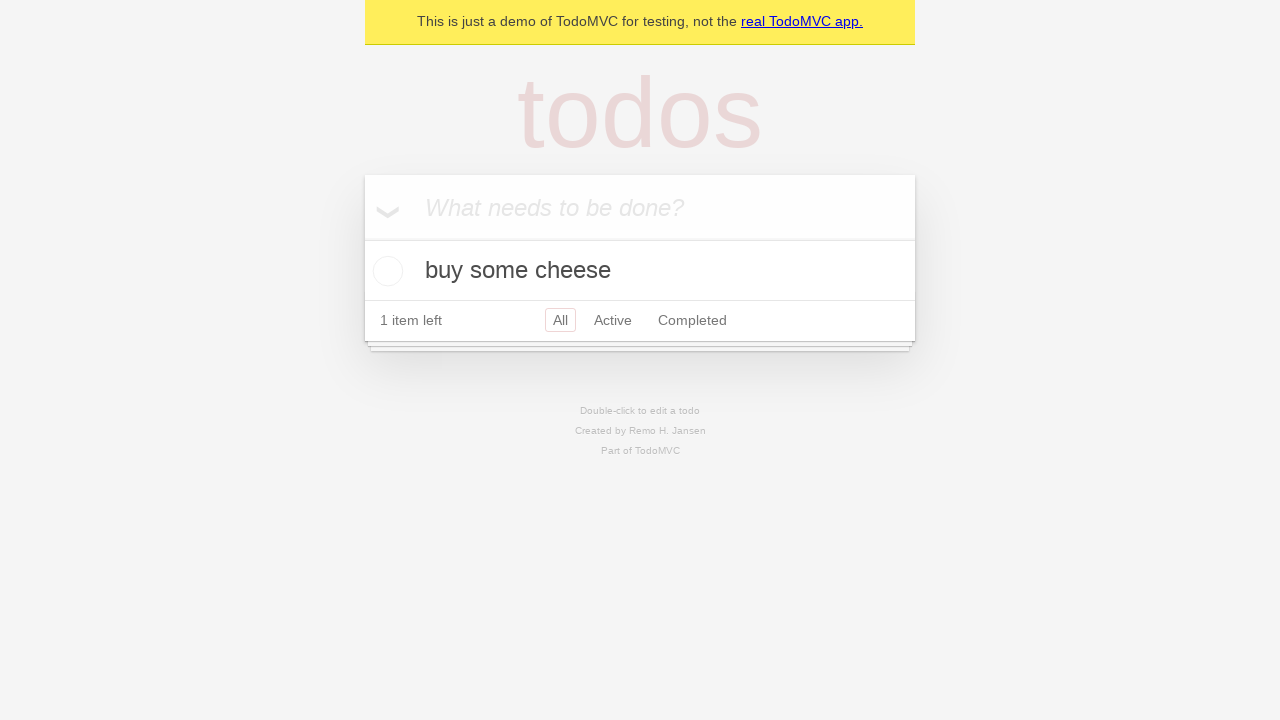

Filled new todo input with 'feed the cat' on .new-todo
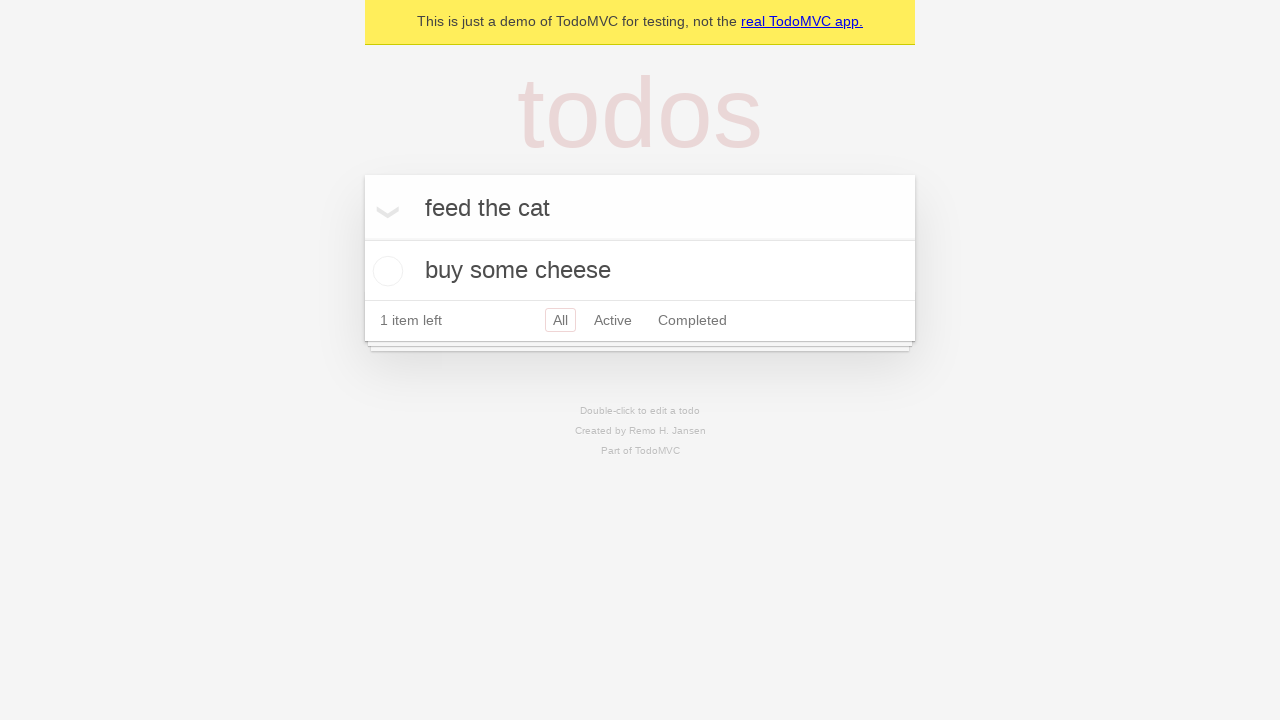

Pressed Enter to add second todo on .new-todo
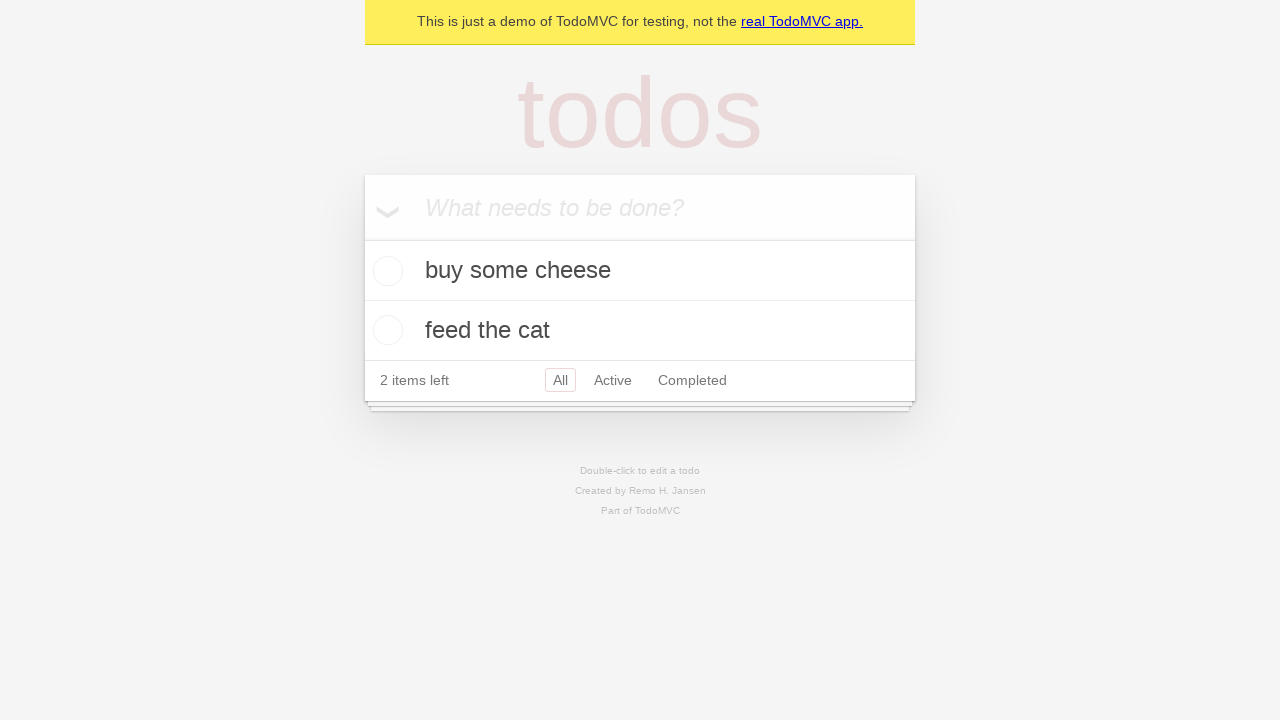

Filled new todo input with 'book a doctors appointment' on .new-todo
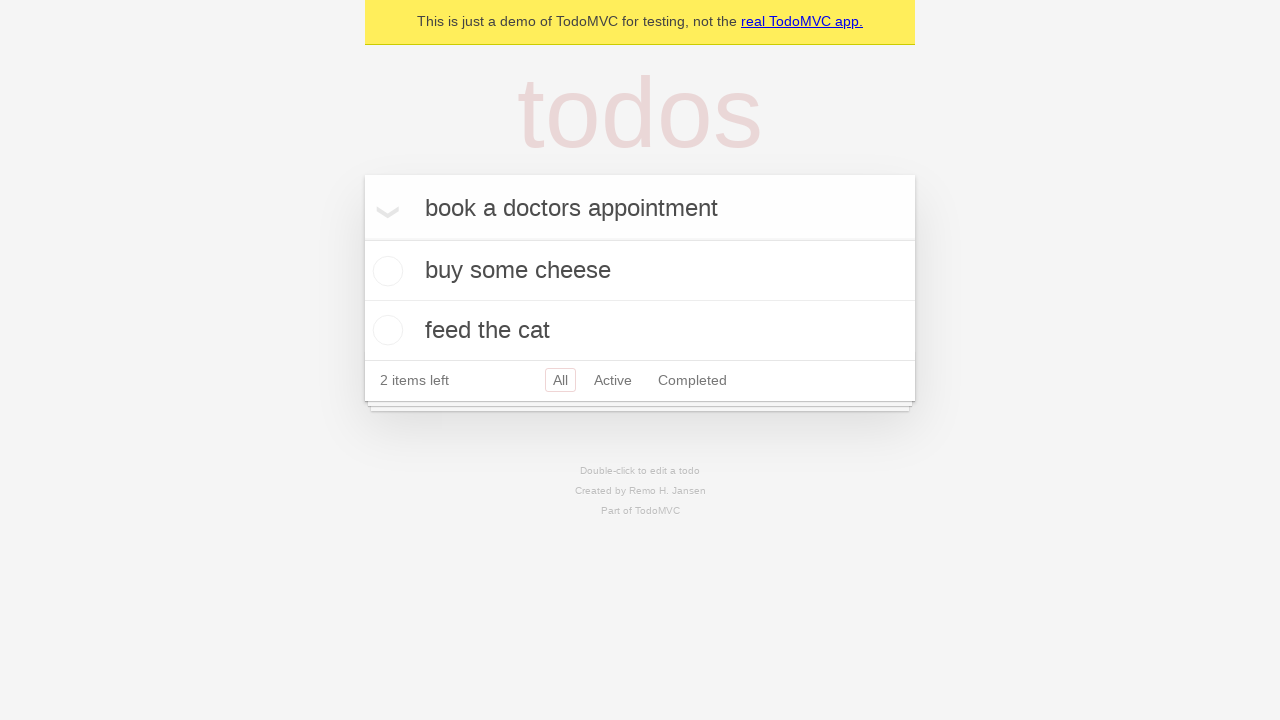

Pressed Enter to add third todo on .new-todo
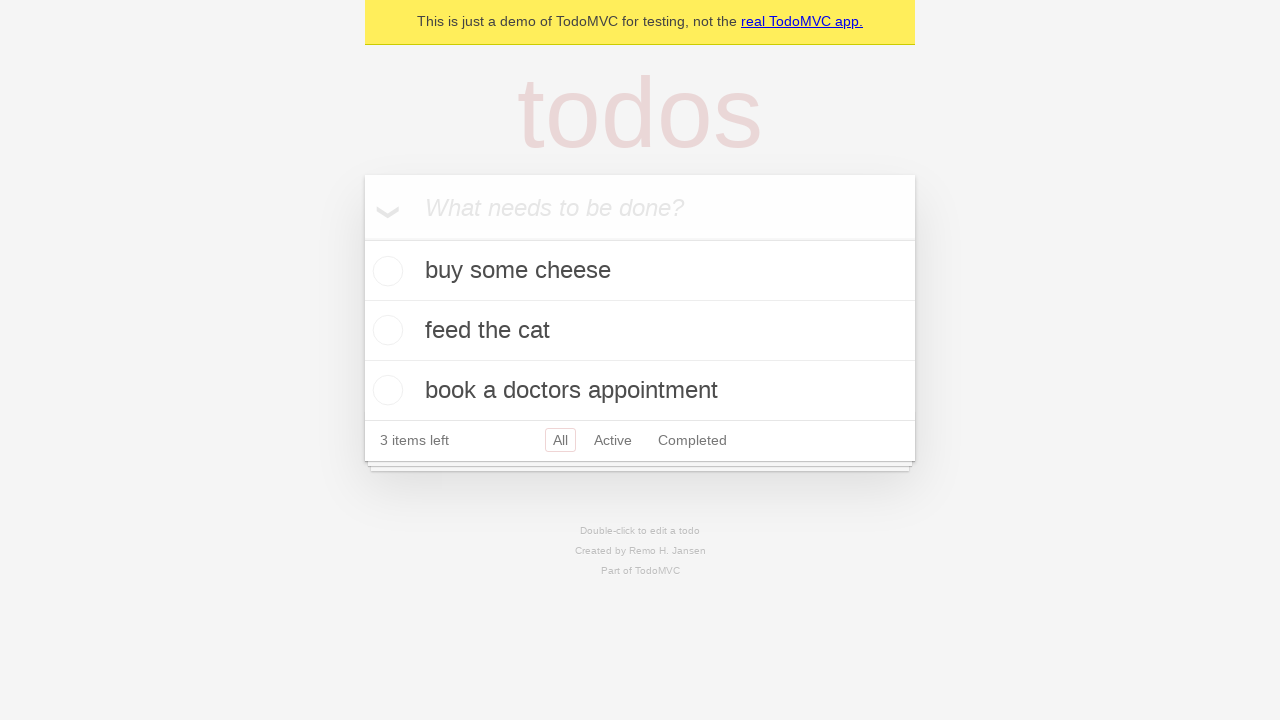

Clicked Active filter at (613, 440) on .filters >> text=Active
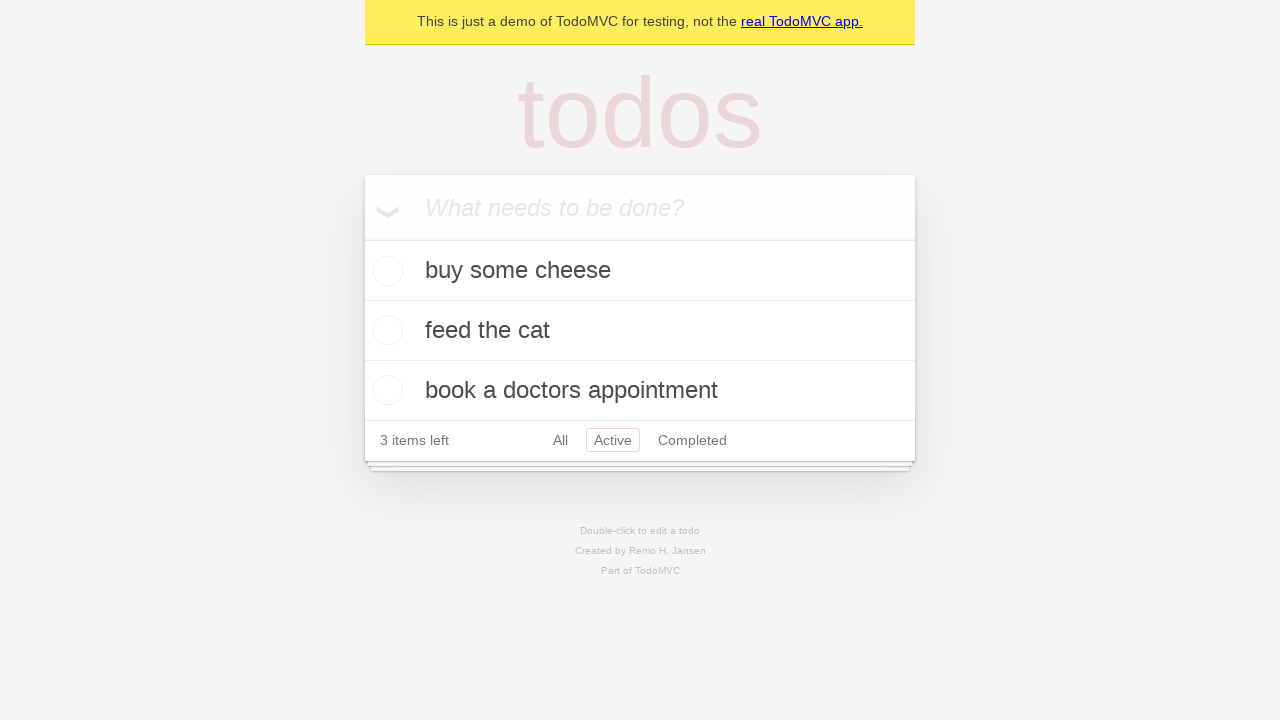

Clicked Completed filter to verify it is now highlighted as the currently applied filter at (692, 440) on .filters >> text=Completed
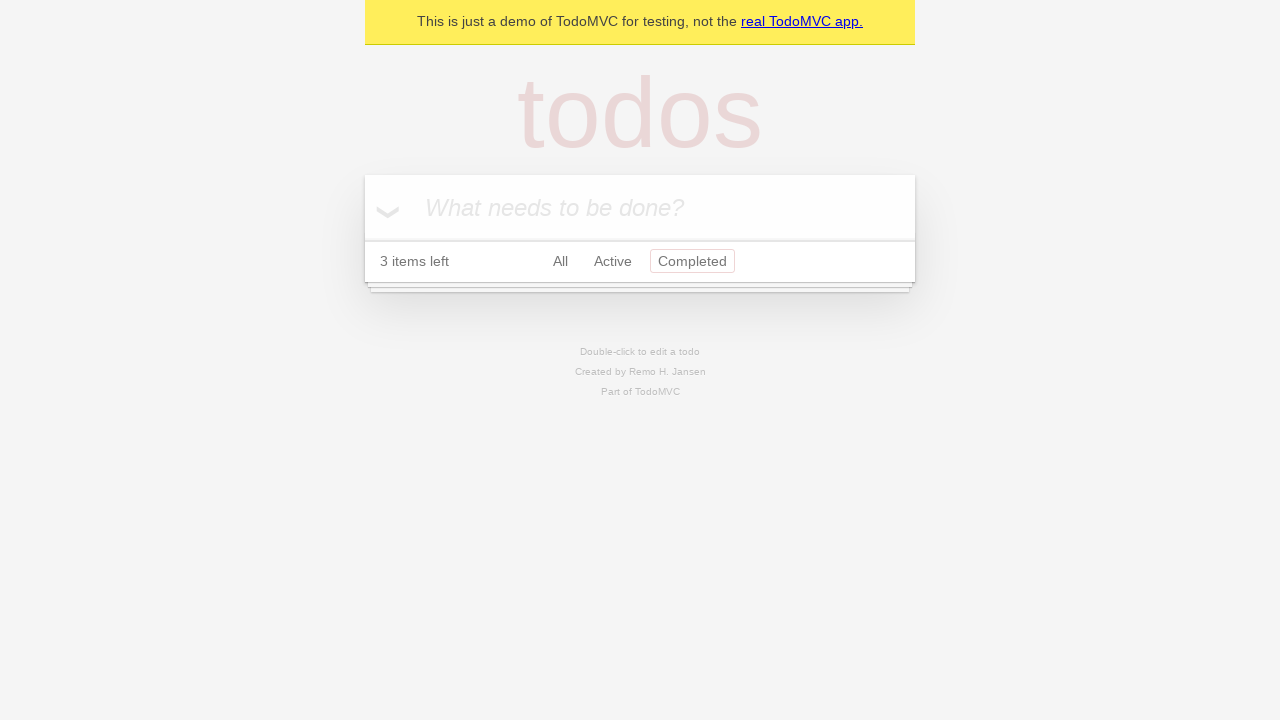

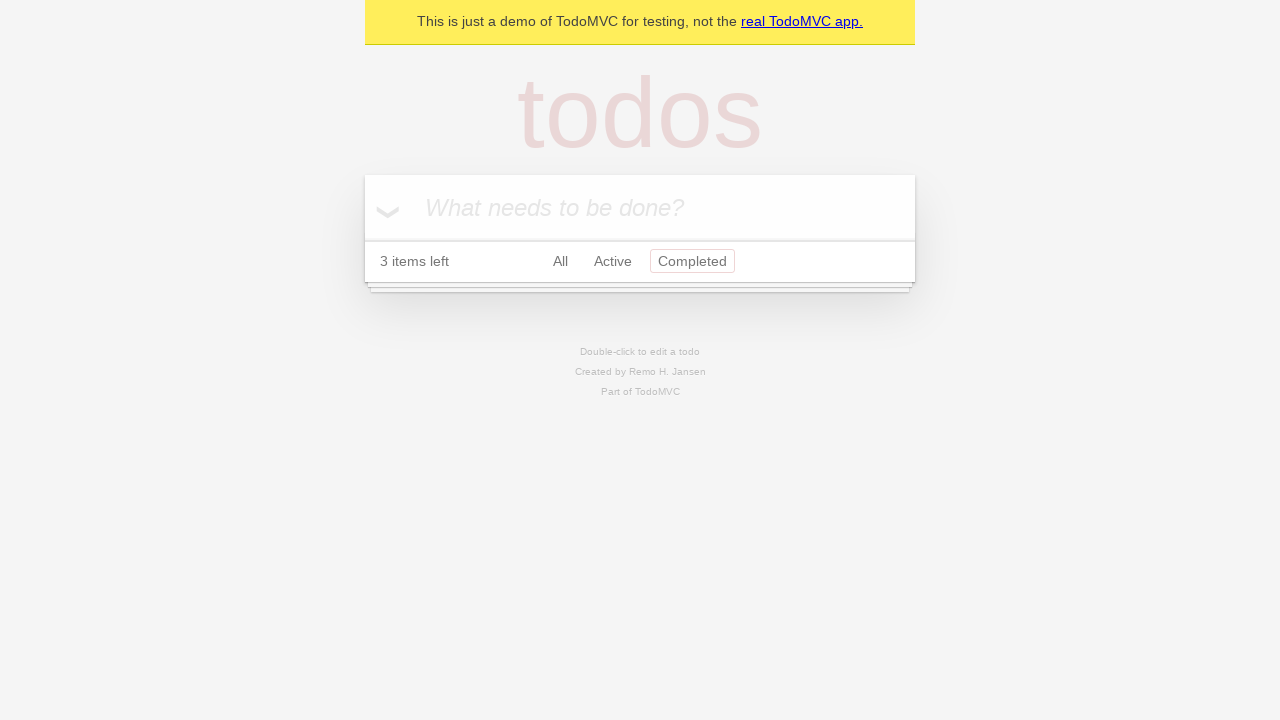